Navigates to the RedBus homepage and verifies the page loads successfully

Starting URL: https://www.redbus.in/

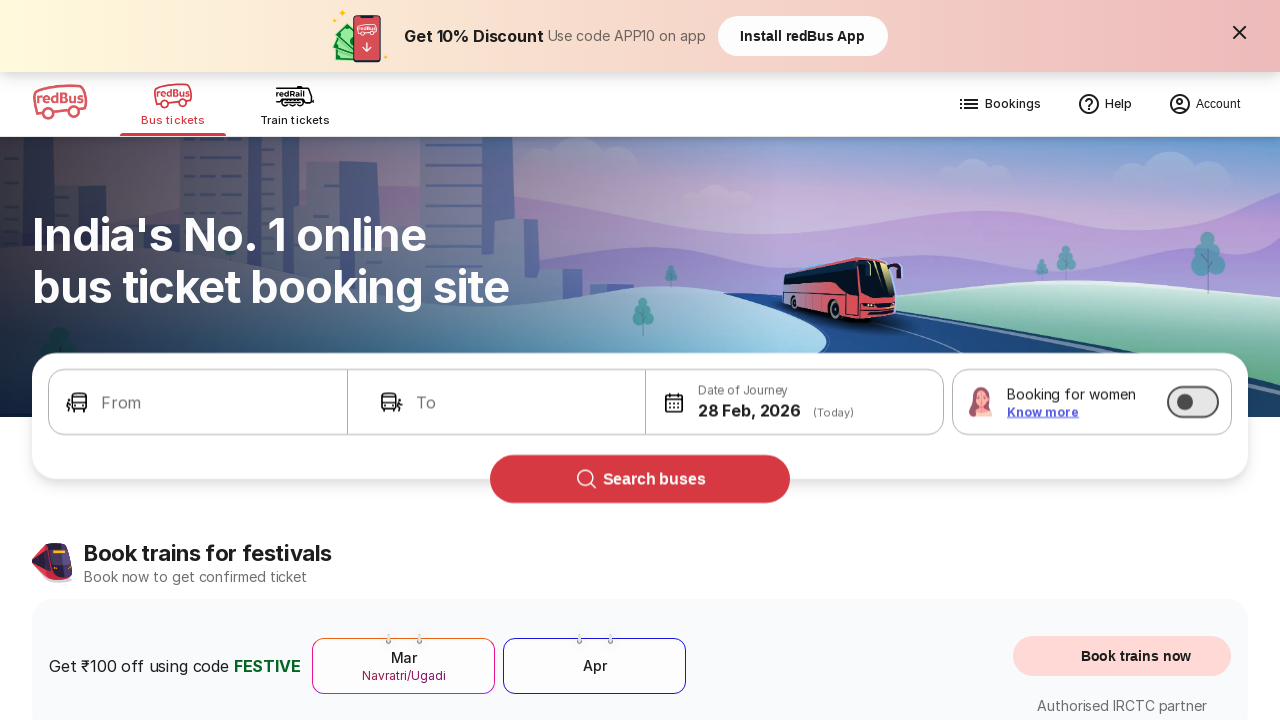

Navigated to RedBus homepage
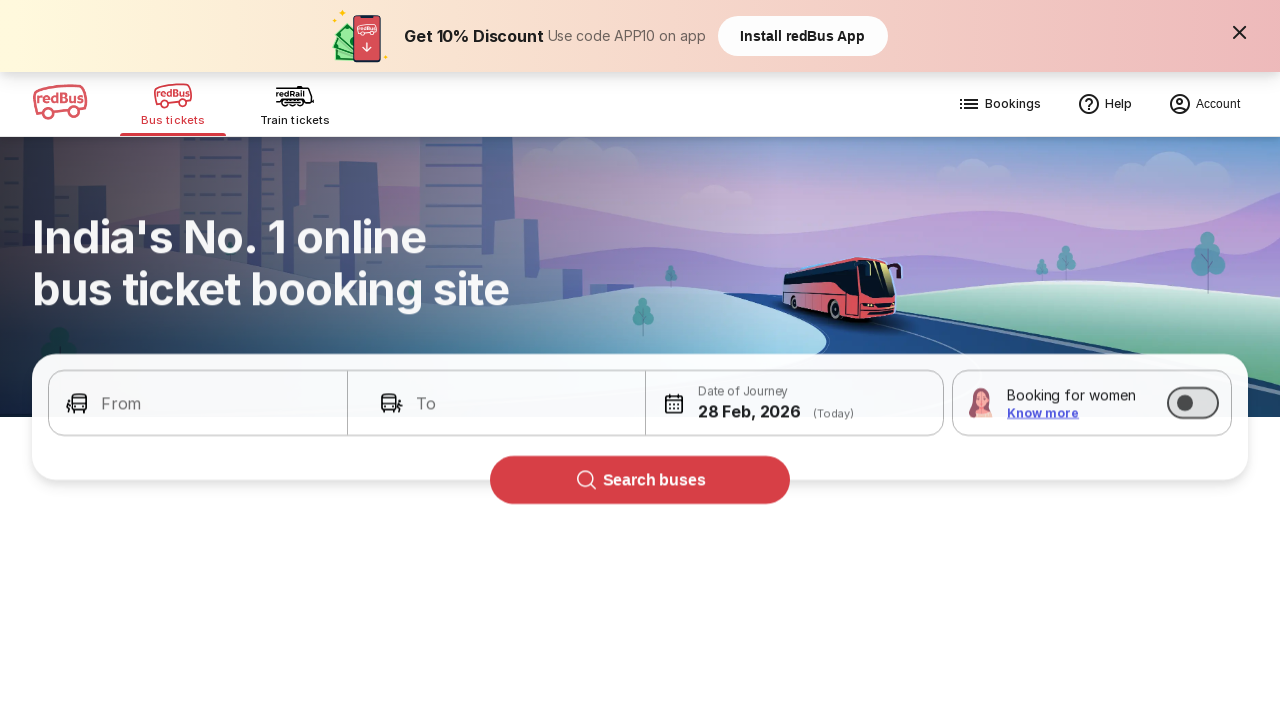

Page DOM content loaded
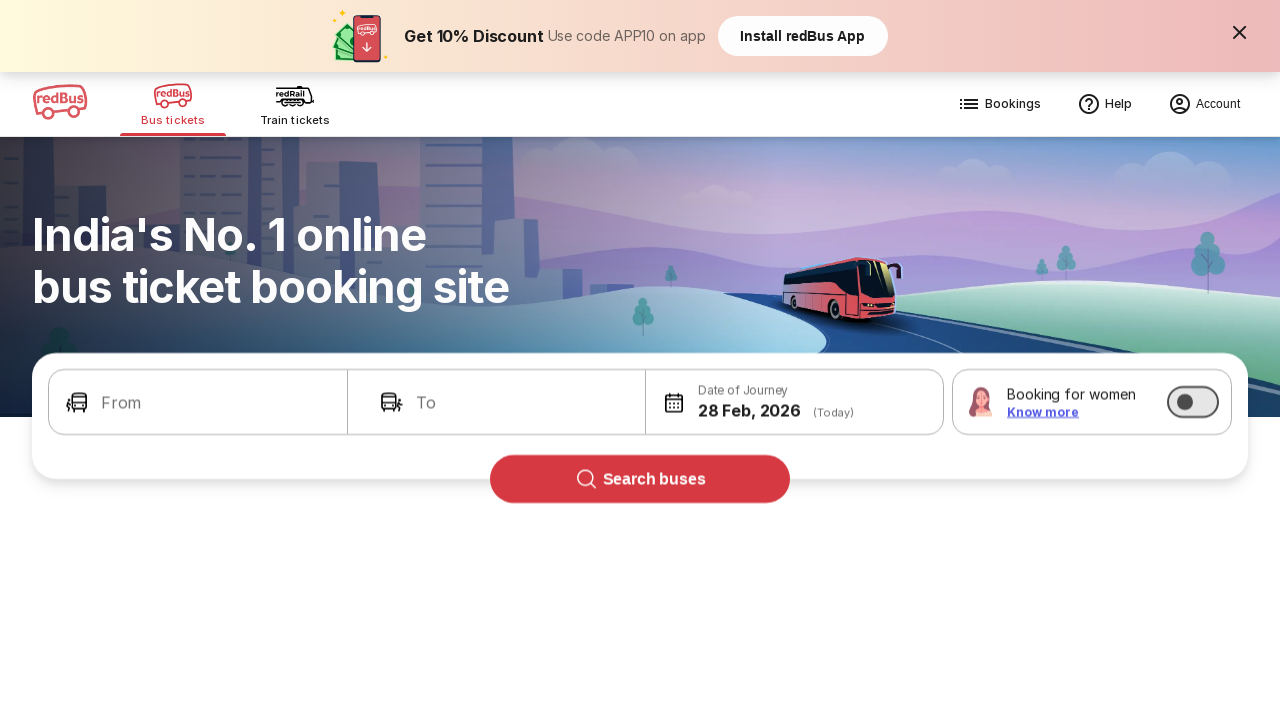

Body element is visible - RedBus homepage loaded successfully
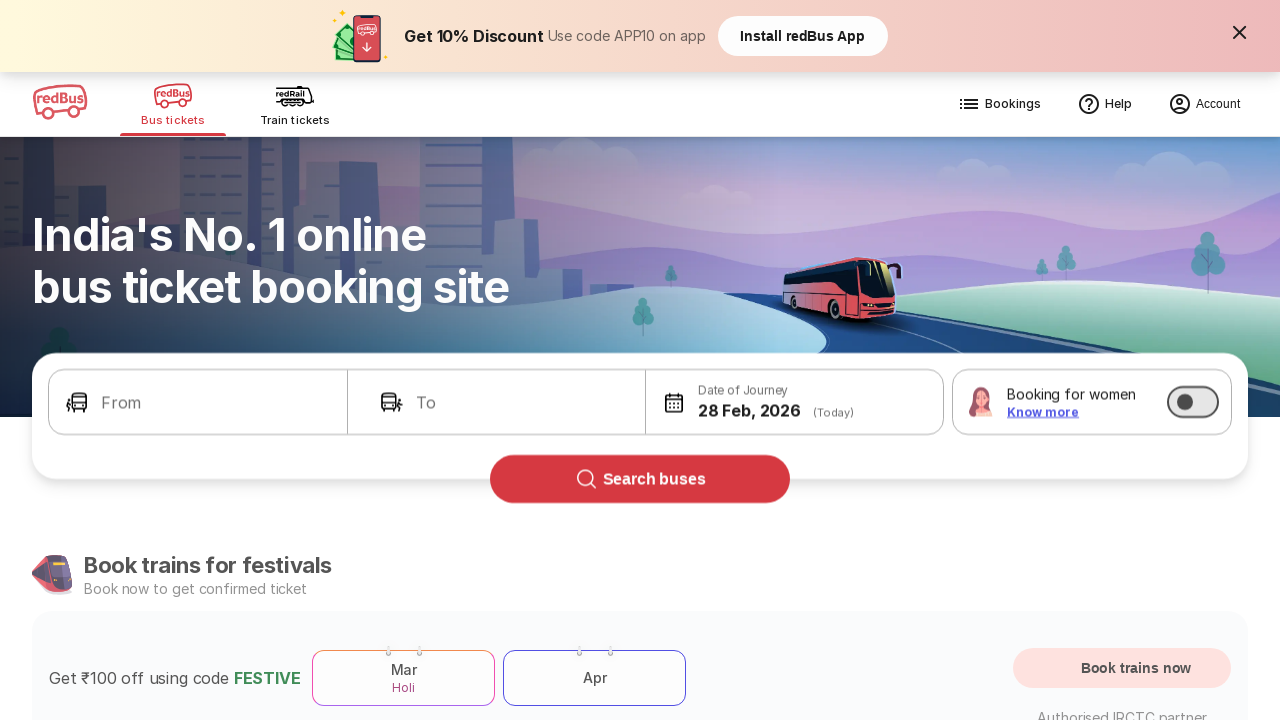

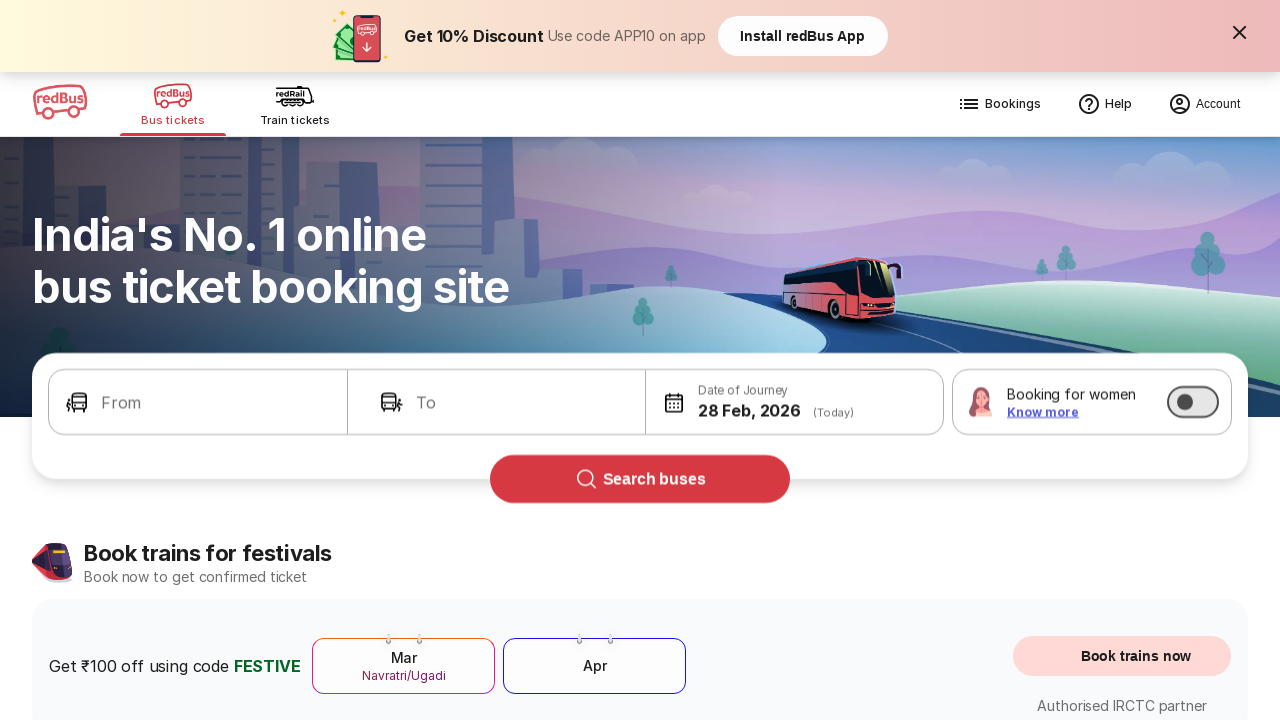